Tests dropdown selection by selecting a specific option value

Starting URL: https://bonigarcia.dev/selenium-webdriver-java/

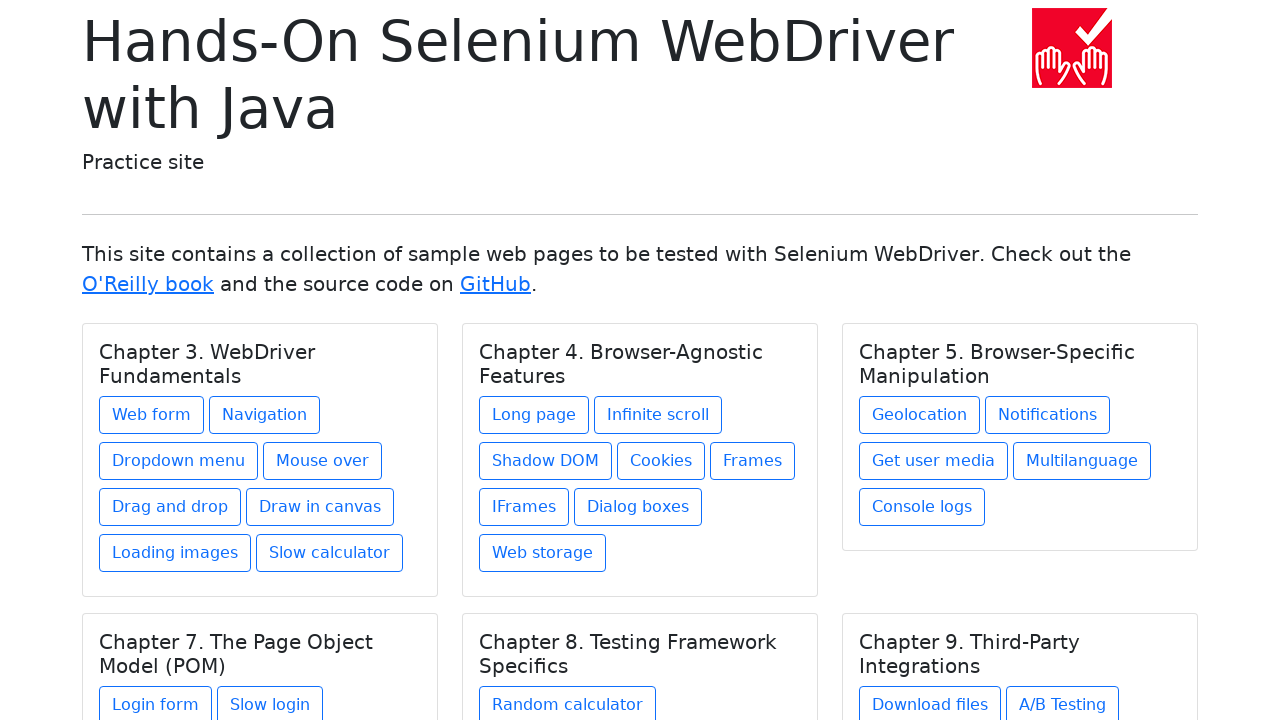

Clicked on Chapter 3 WebDriver Fundamentals web form link at (152, 415) on xpath=//h5[text()='Chapter 3. WebDriver Fundamentals']/../a[contains(@href,'web-
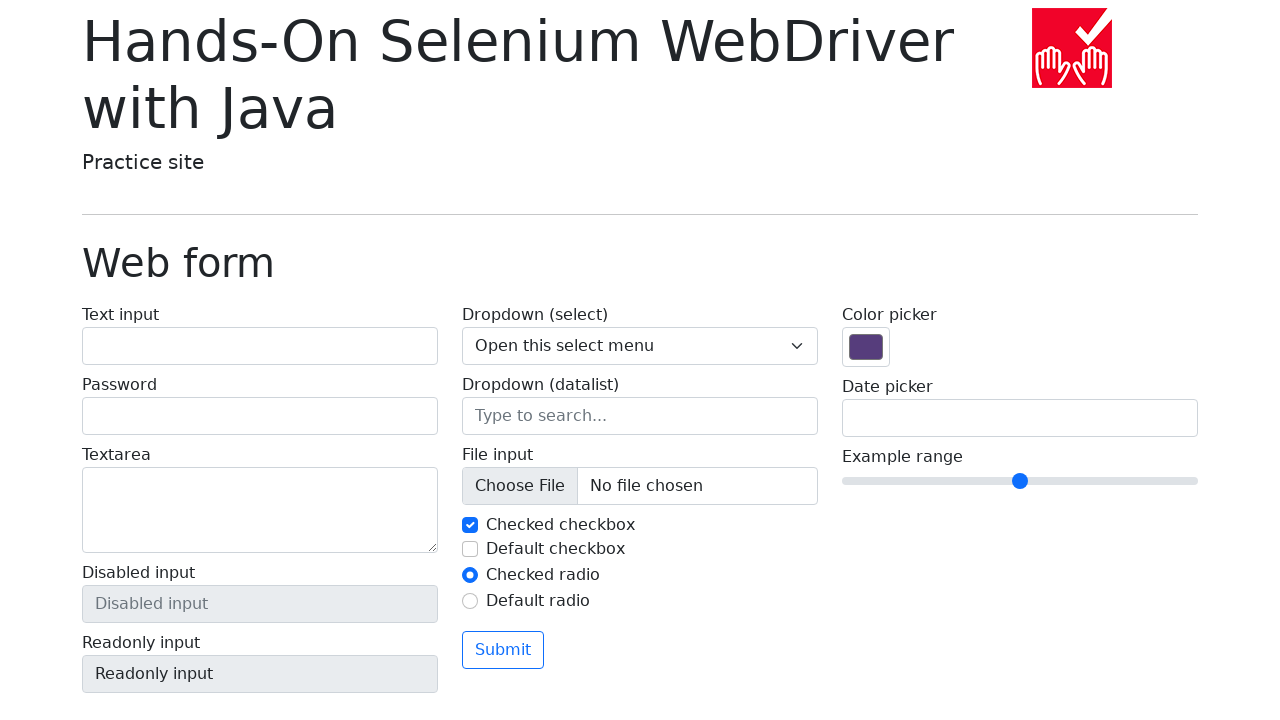

Selected option value '3' from dropdown on .form-select
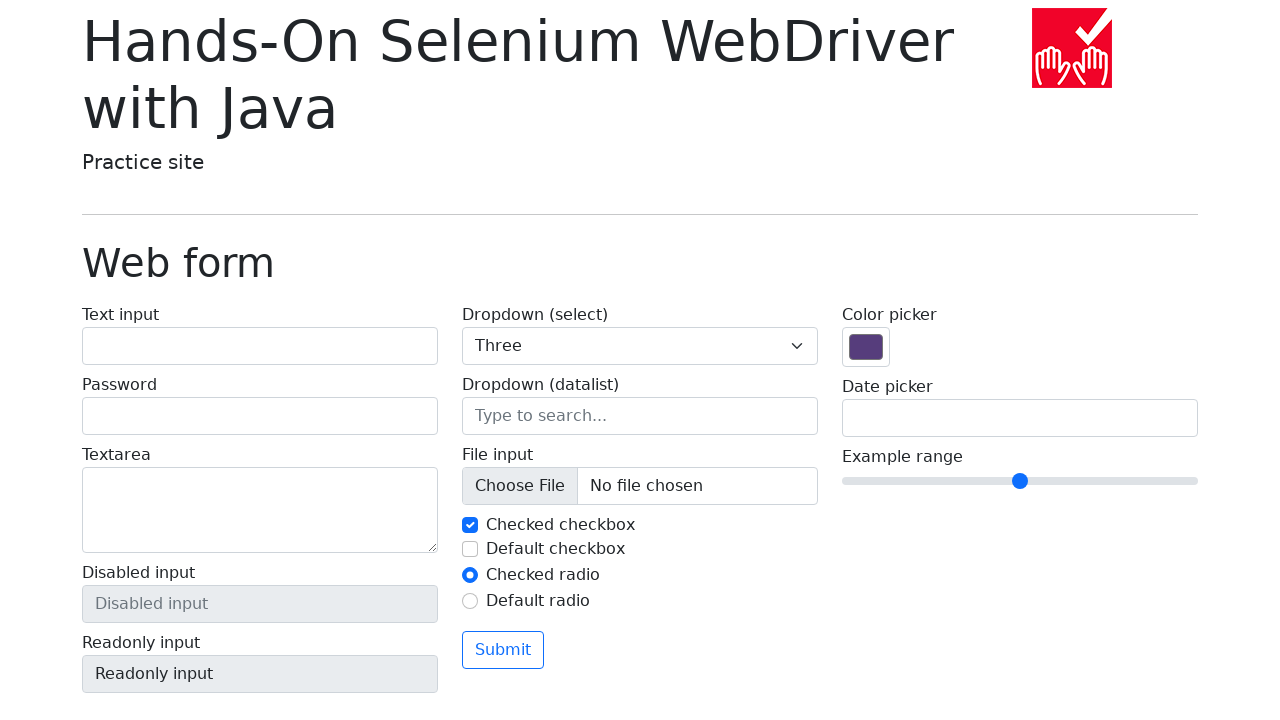

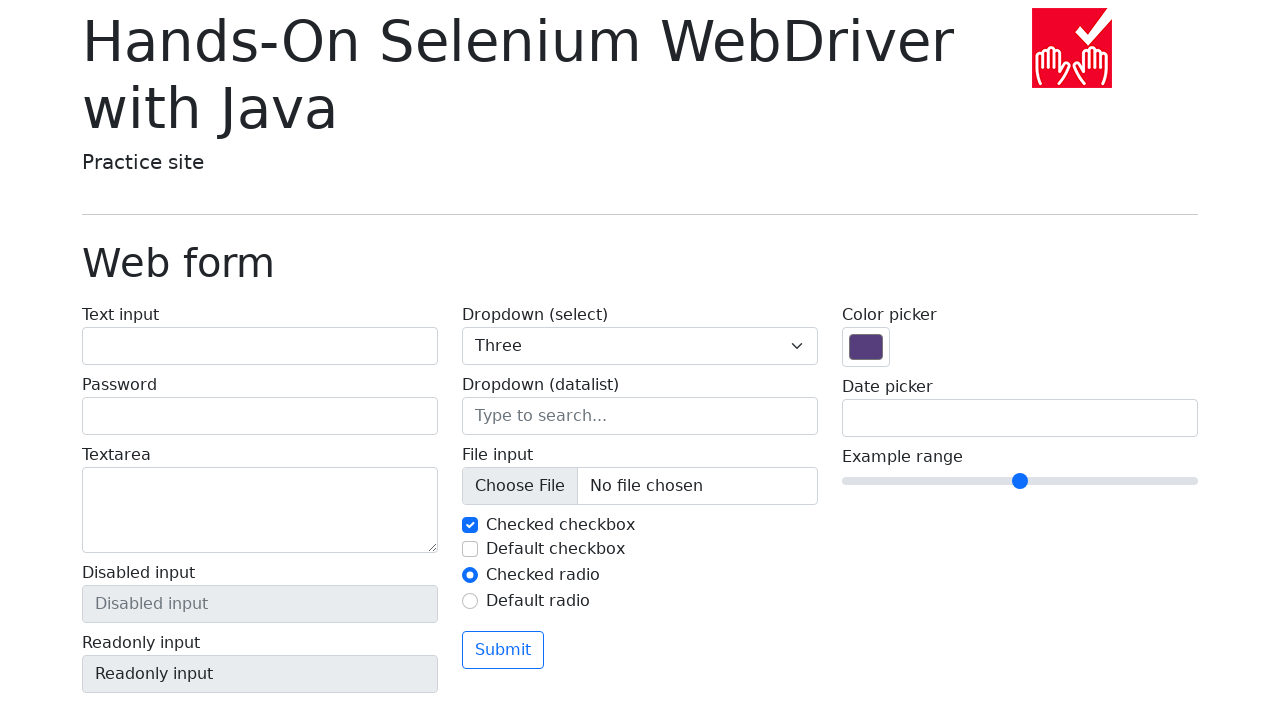